Tests dropdown selection functionality on a JotForm by selecting date values (month, day, year) using different selection methods

Starting URL: https://form.jotformpro.com/42382403598964

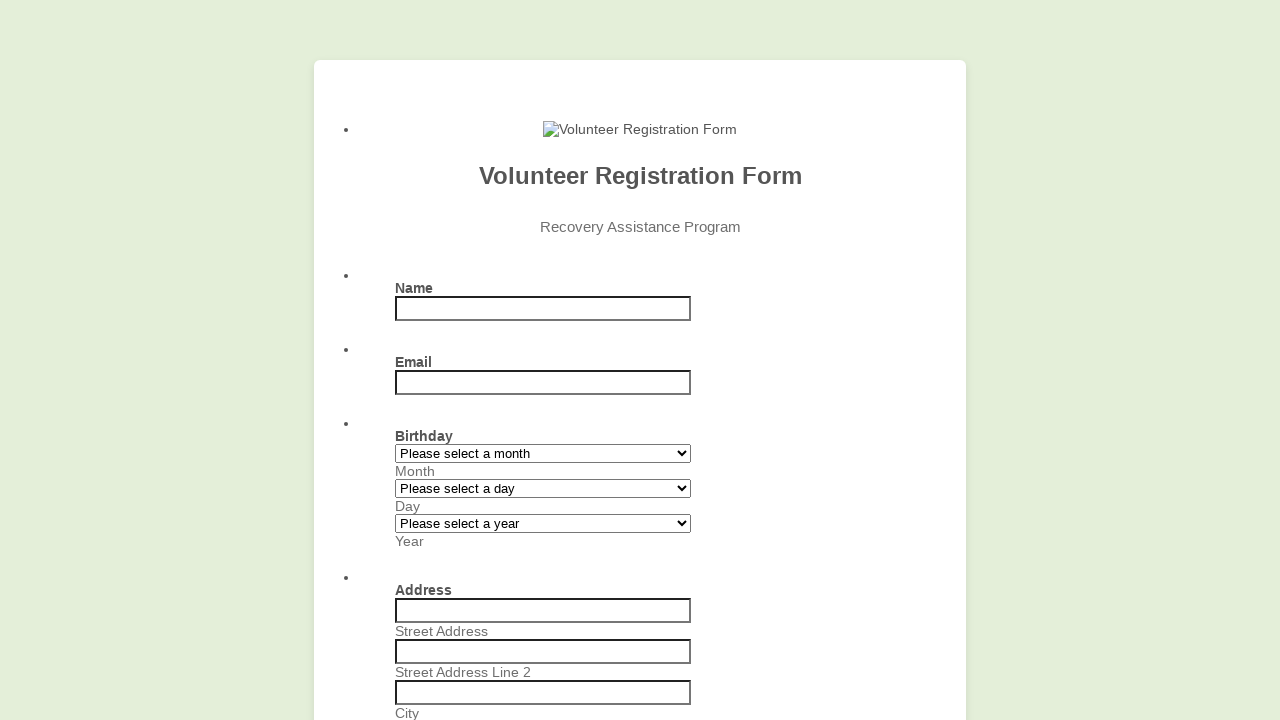

Selected January (index 1) from month dropdown on #input_7_month
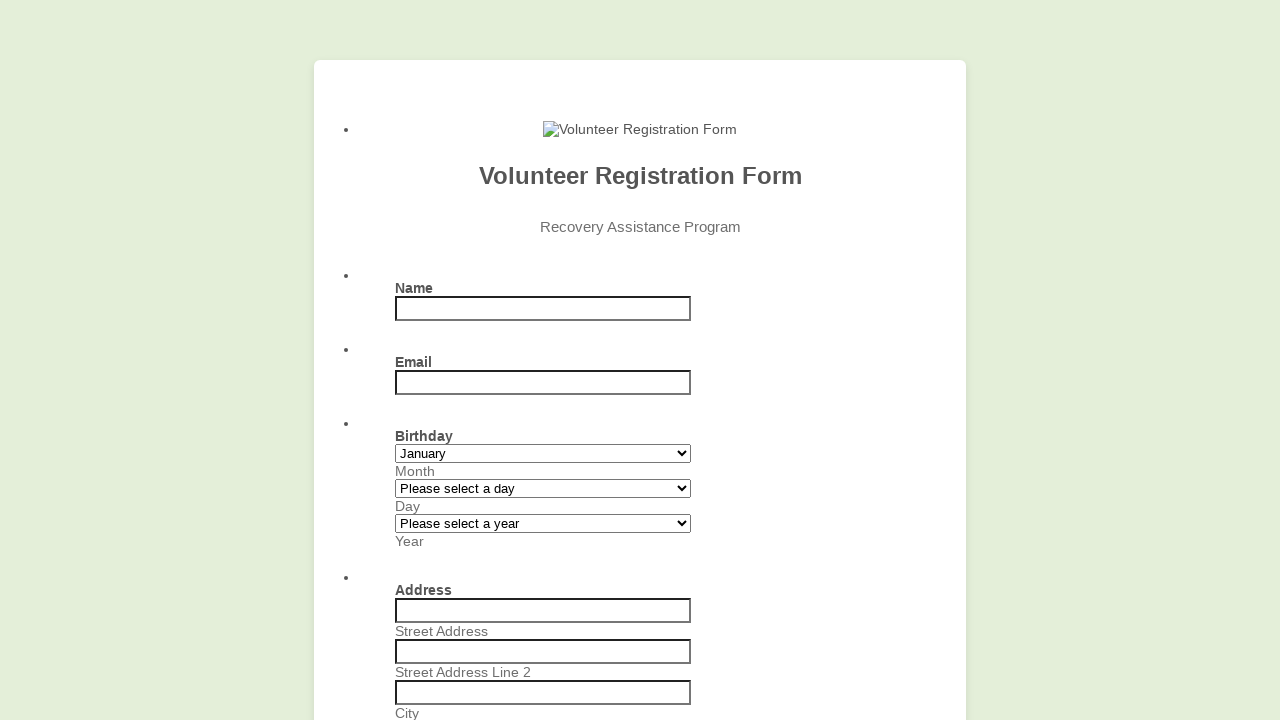

Selected day 7 from day dropdown on #input_7_day
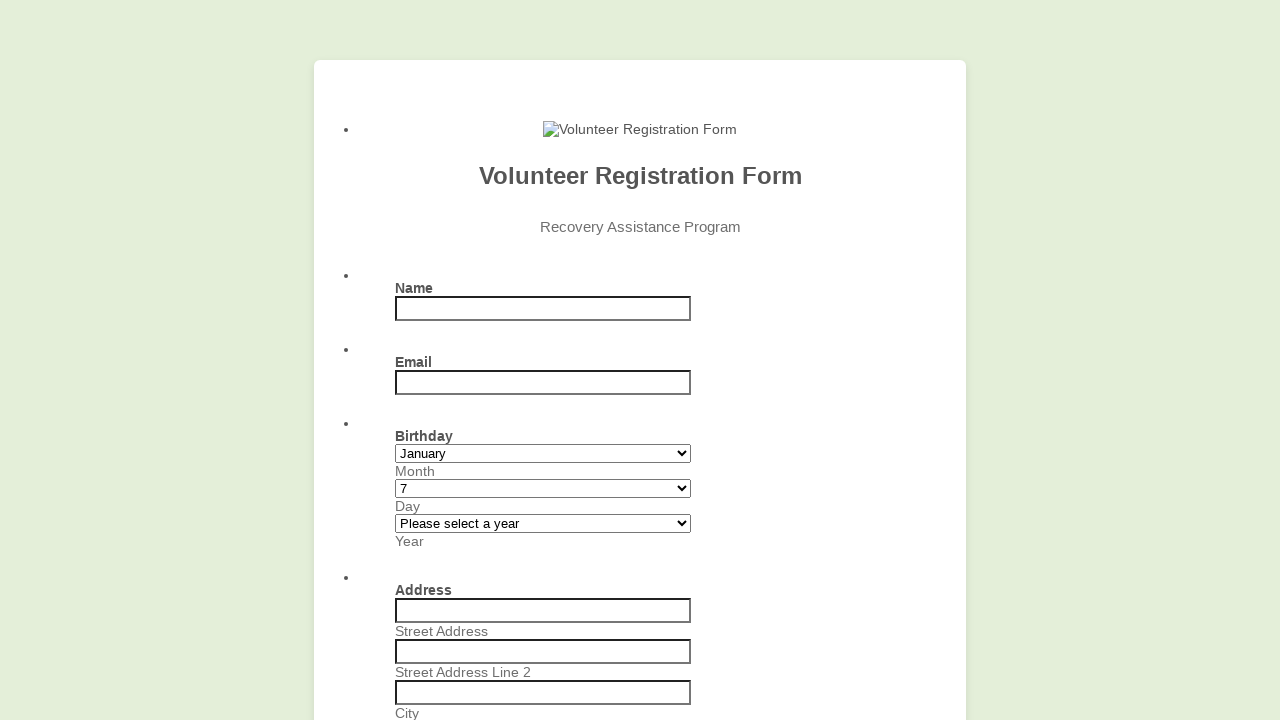

Selected year 1996 from year dropdown on #input_7_year
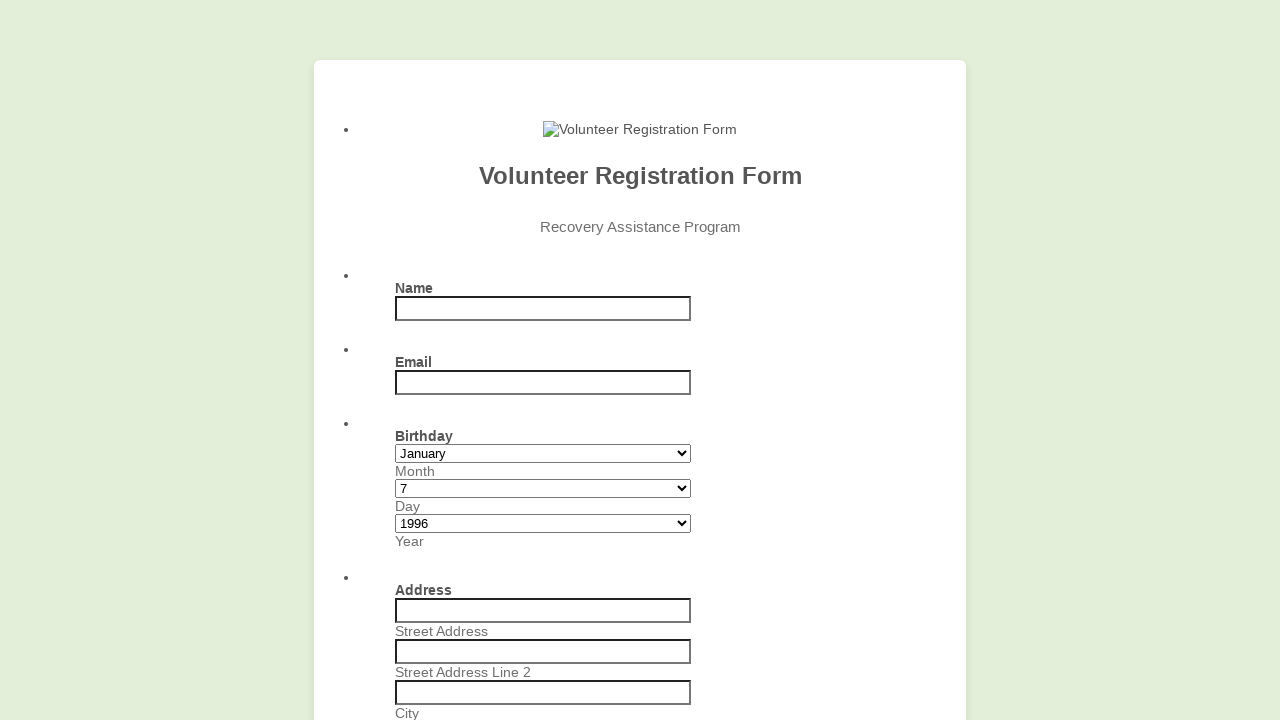

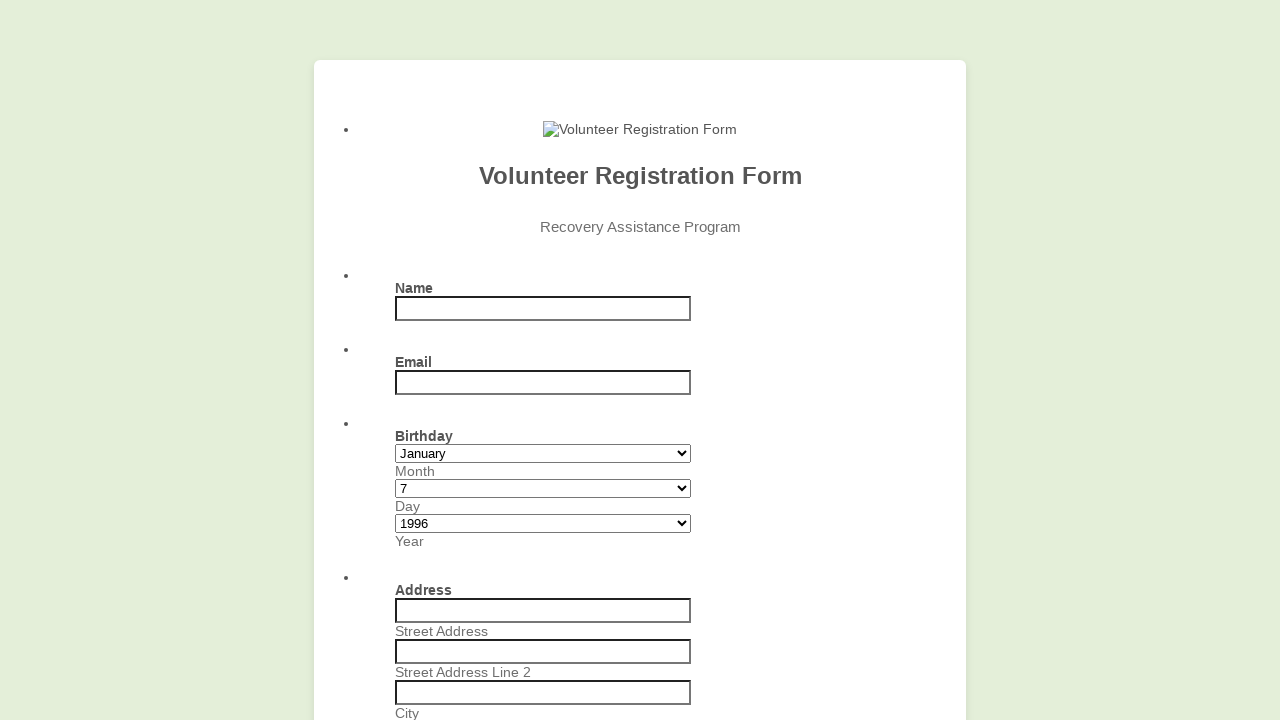